Navigates to the Dân Trí Vietnamese news website and verifies the page title and URL are correct

Starting URL: https://dantri.com.vn/

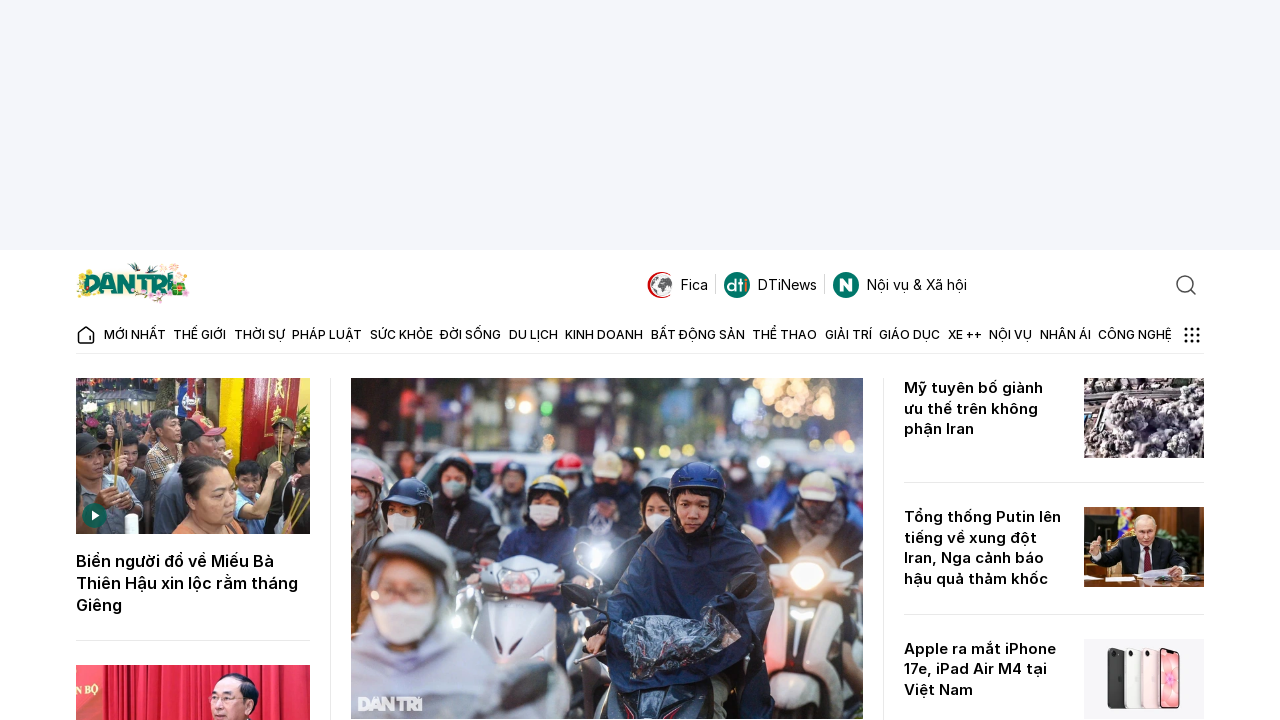

Waited for page to fully load
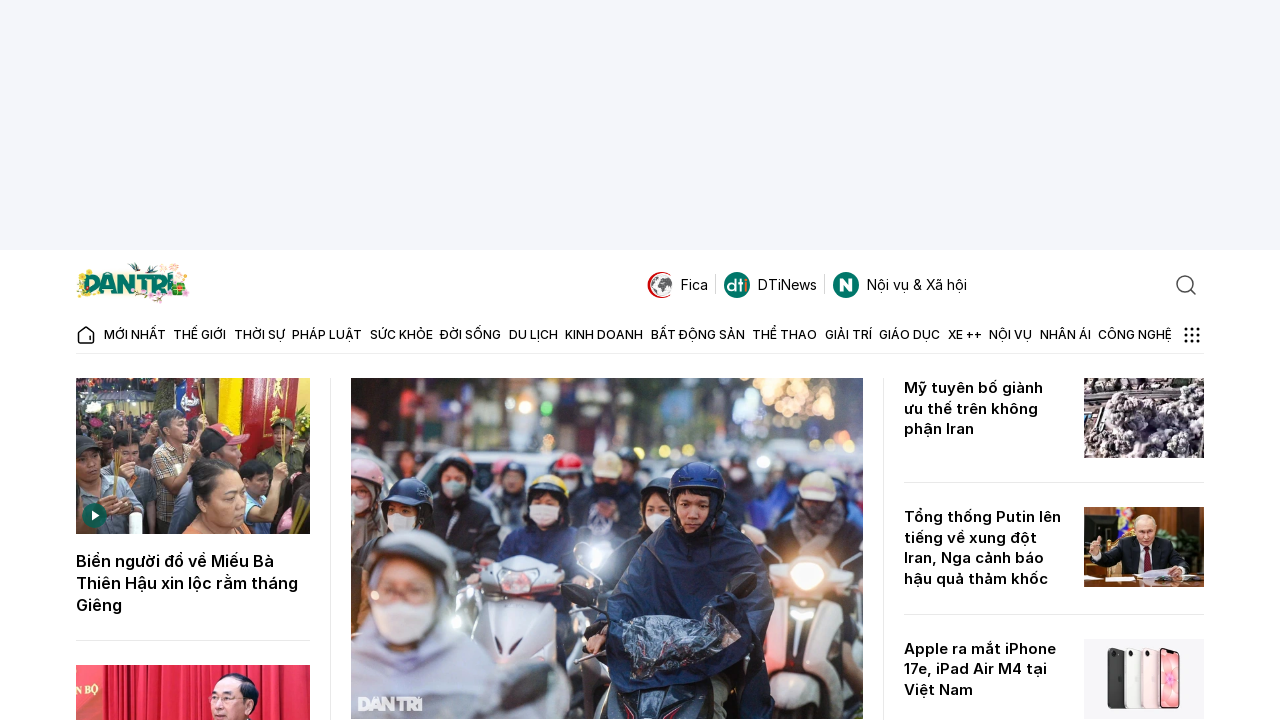

Retrieved page title
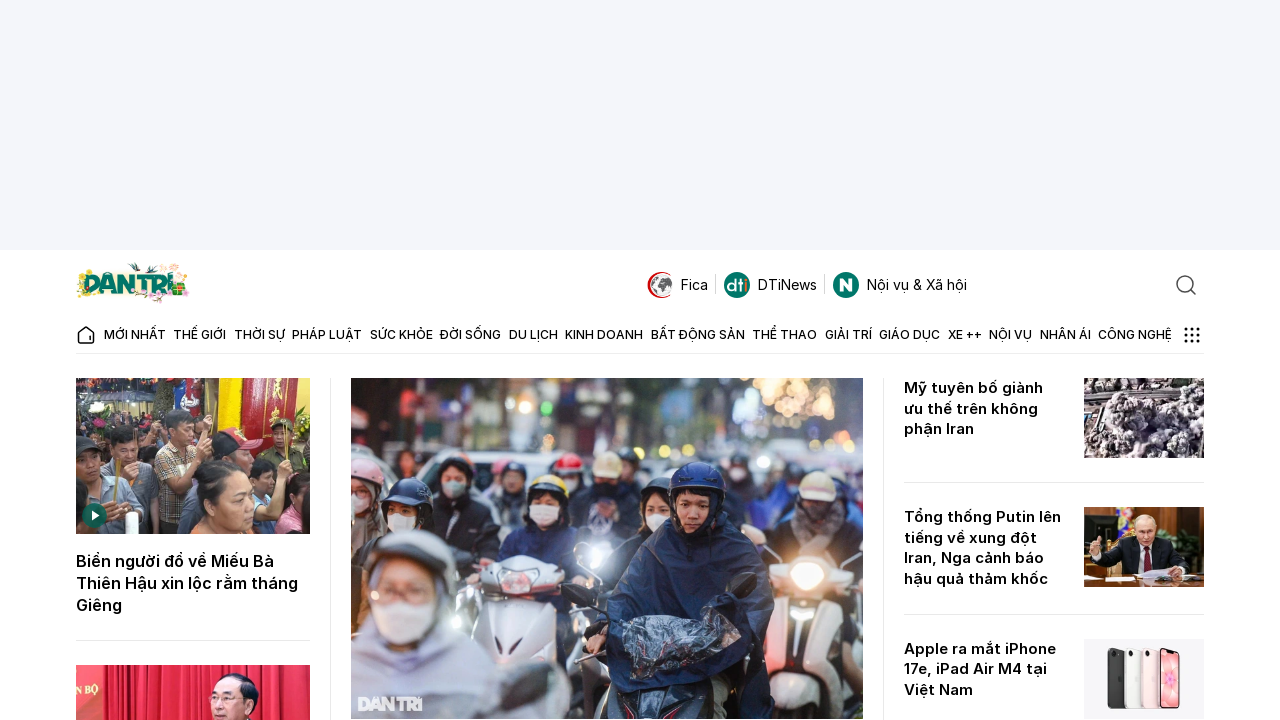

Verified page title matches expected value: 'Tin tức Việt Nam và quốc tế nóng, nhanh, cập nhật 24h | Báo Dân trí'
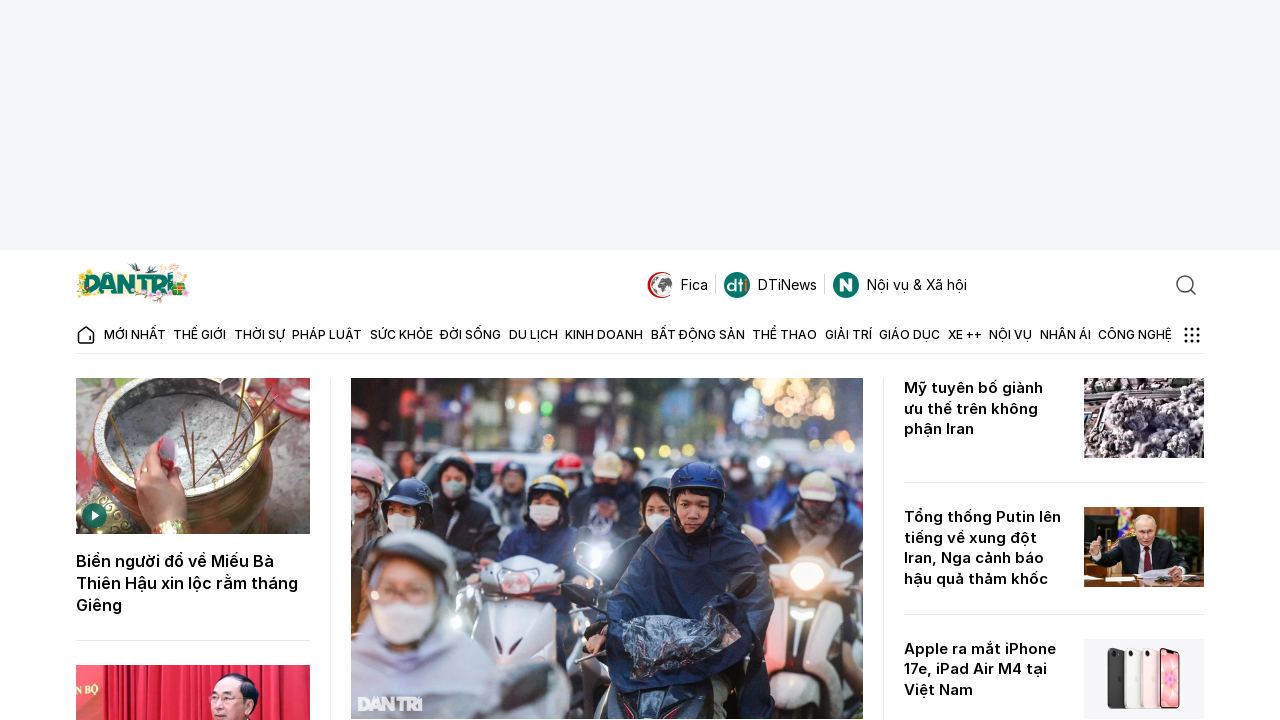

Retrieved current page URL
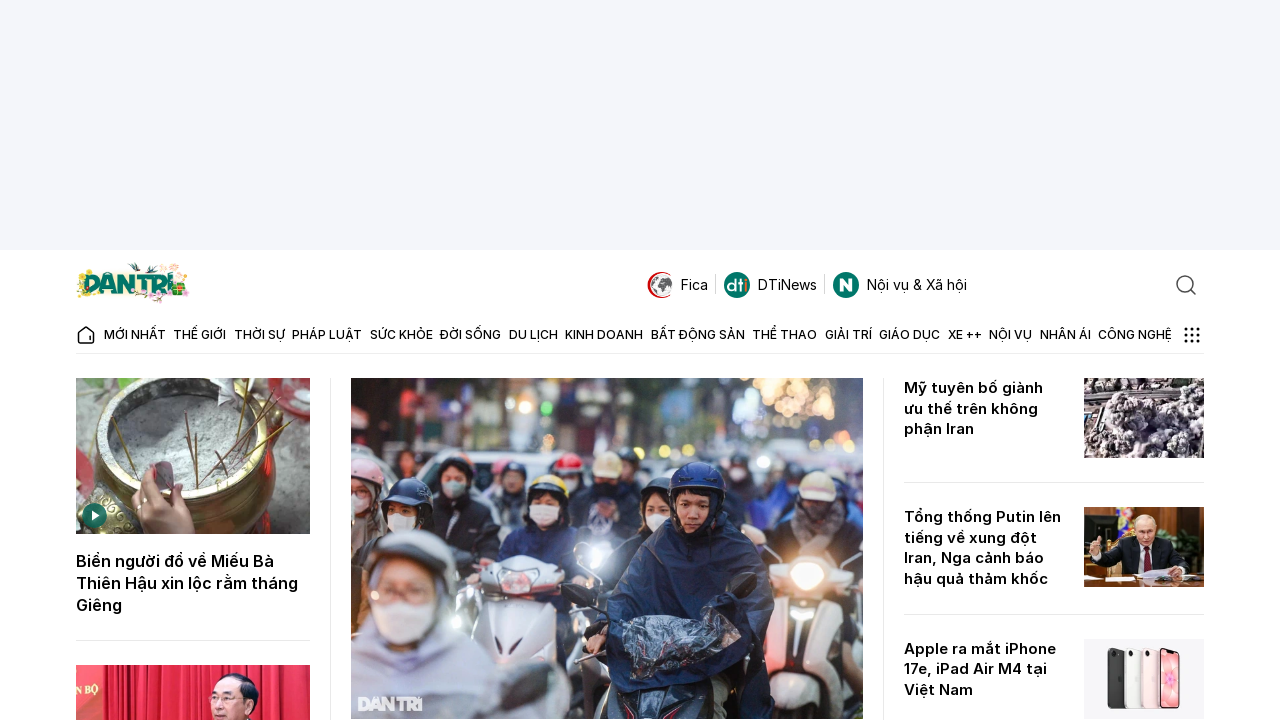

Verified page URL matches expected value: 'https://dantri.com.vn/'
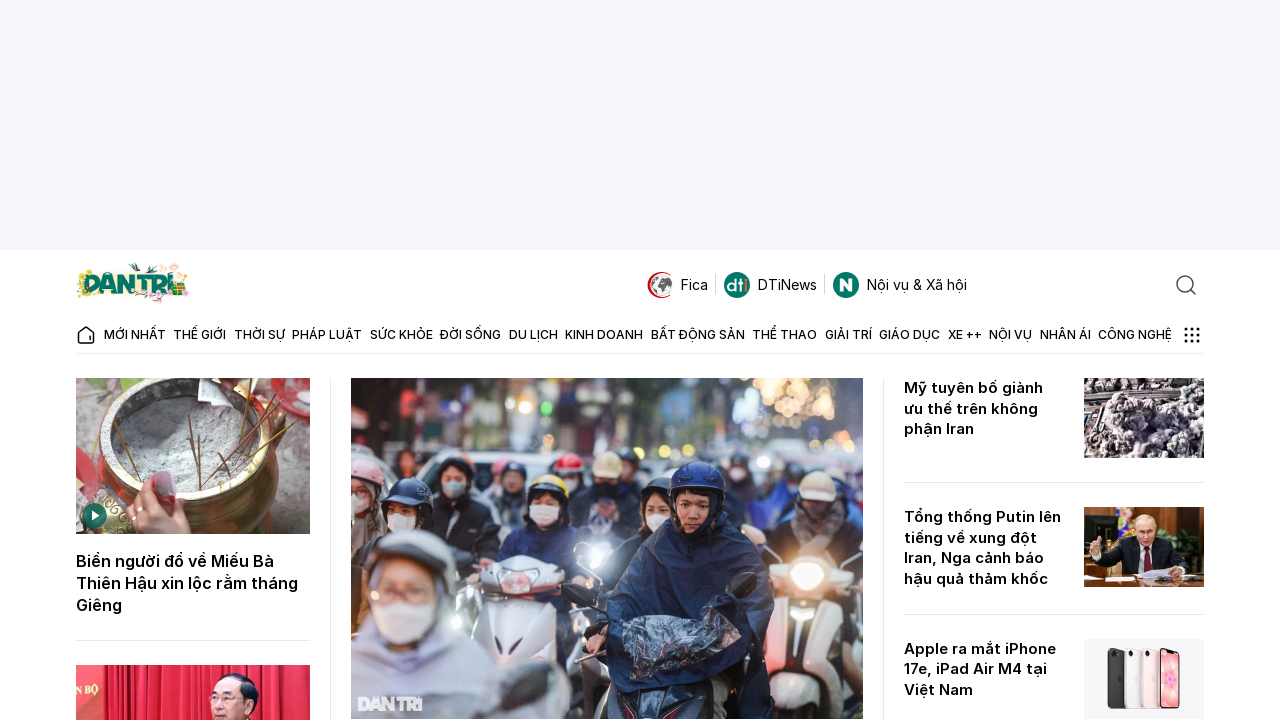

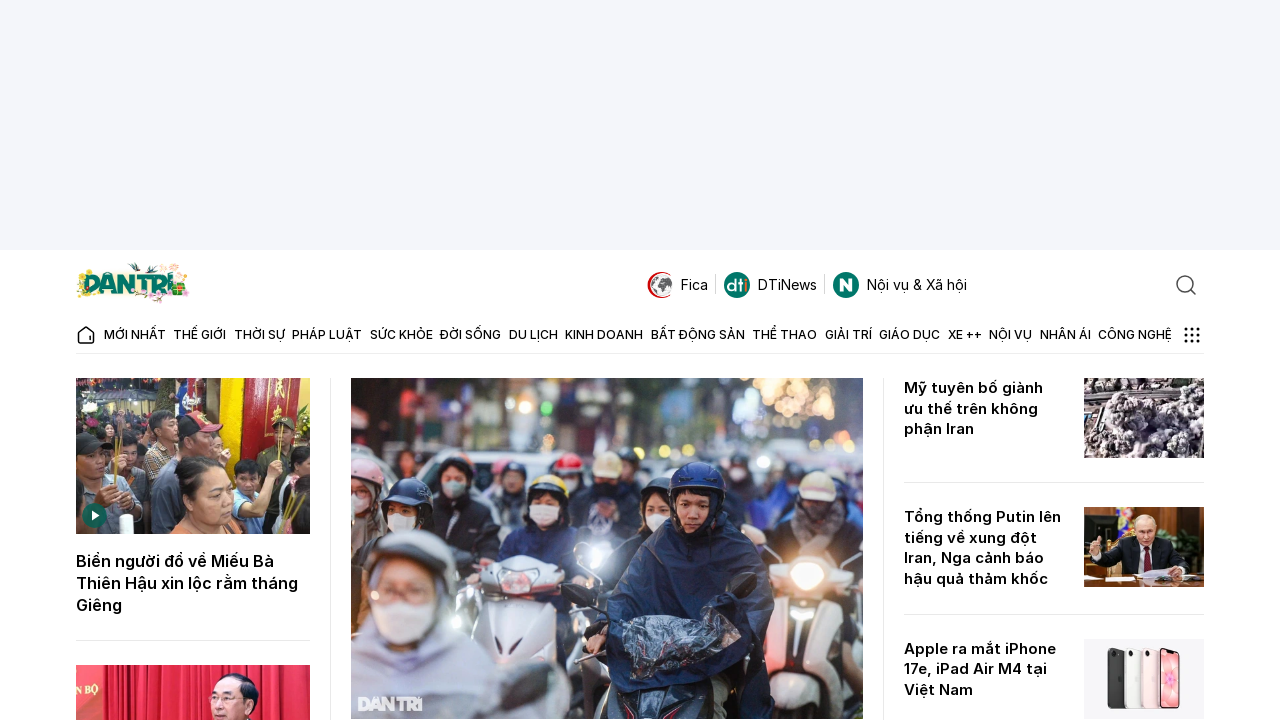